Navigates to Rozetka e-commerce website and refreshes the page to ensure content loads properly

Starting URL: https://rozetka.com.ua/

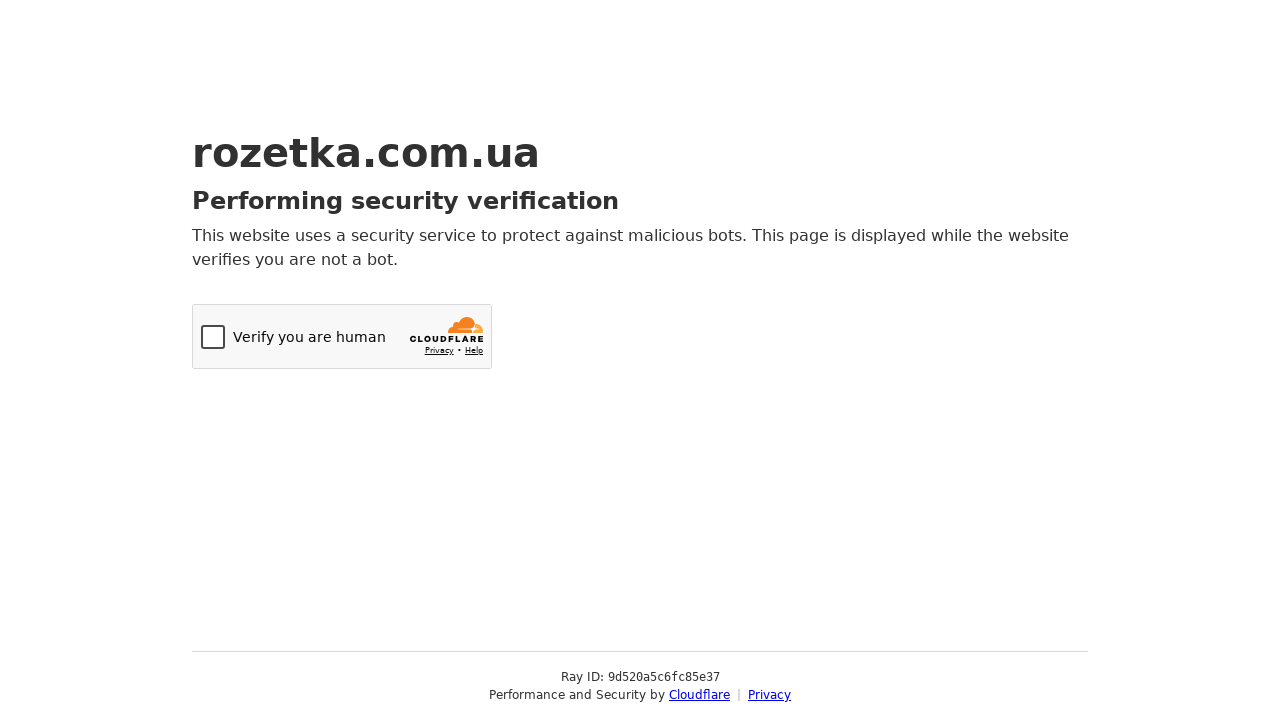

Waited for Rozetka page to load initially (networkidle)
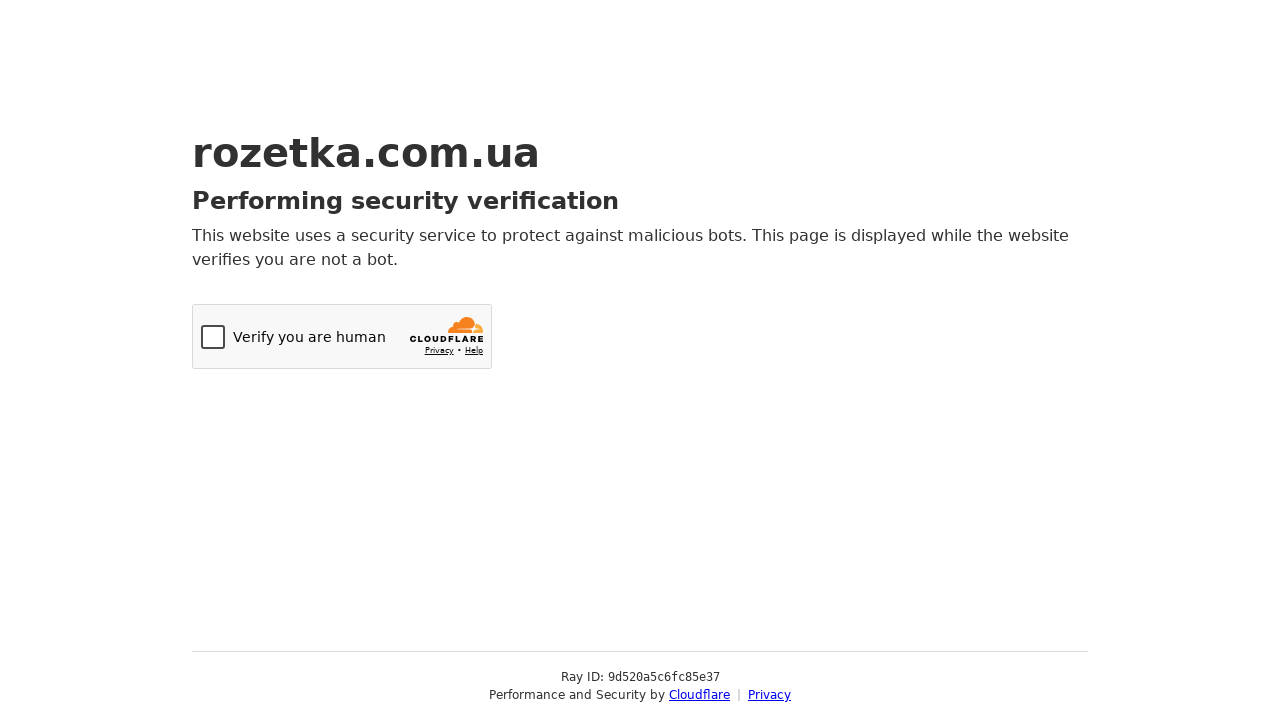

Refreshed the page
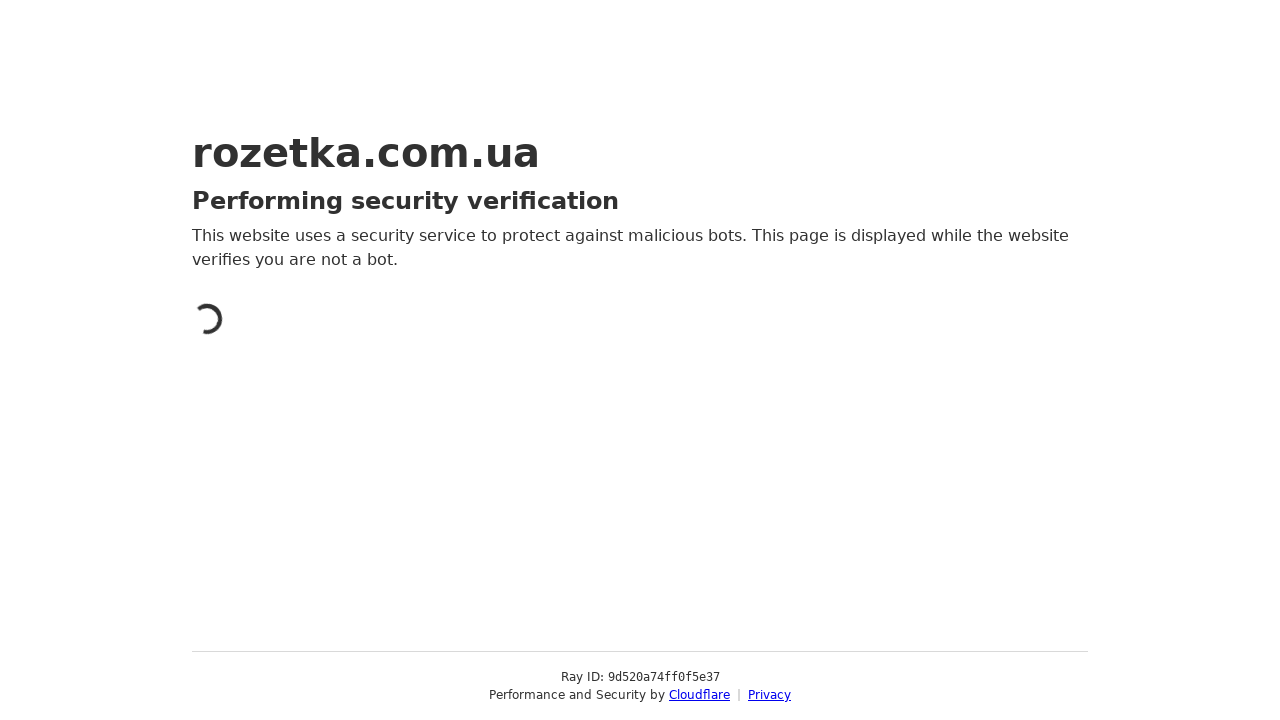

Waited for page to load after refresh (networkidle)
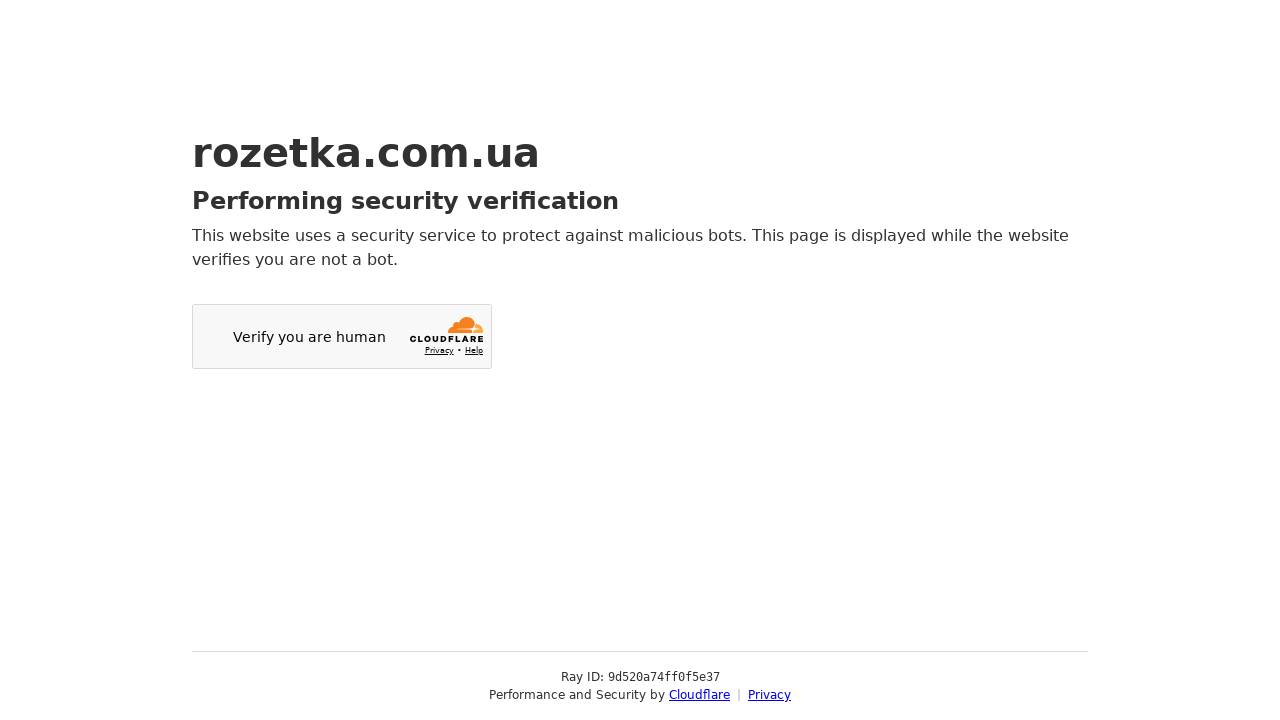

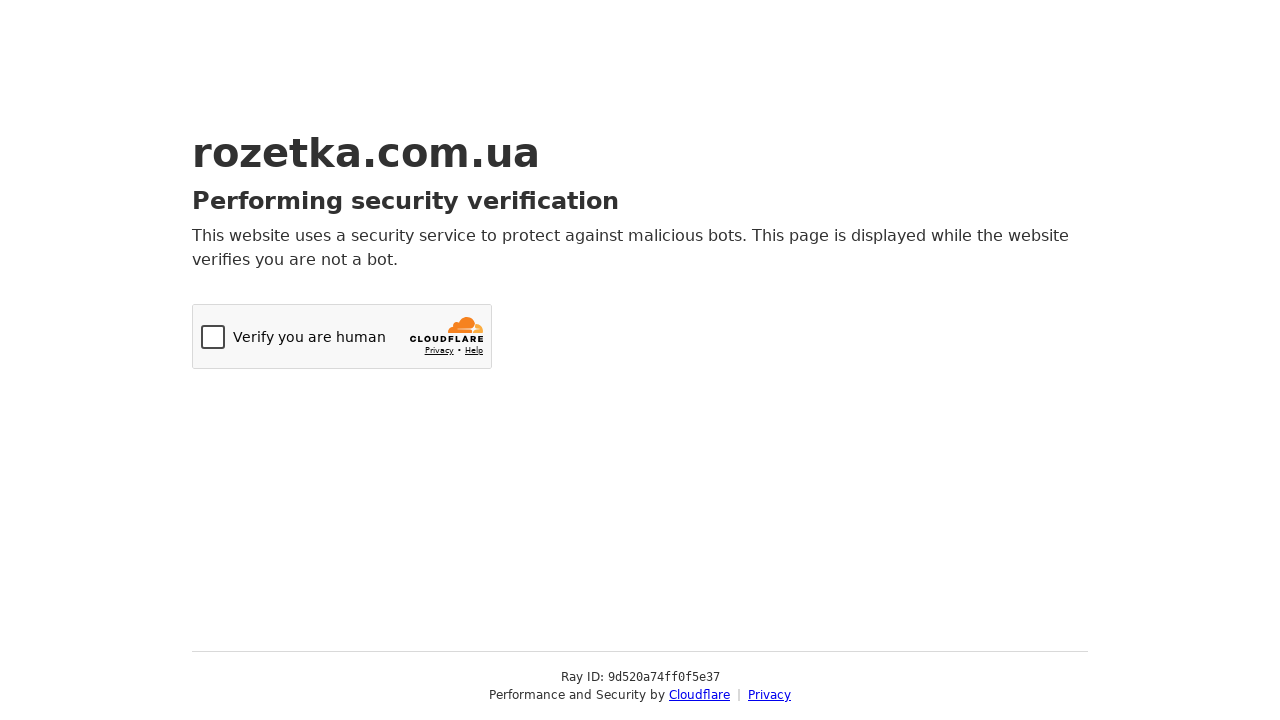